Tests form validation by attempting to submit the form with mandatory fields left blank to verify that validation errors are triggered.

Starting URL: https://demoqa.com/automation-practice-form

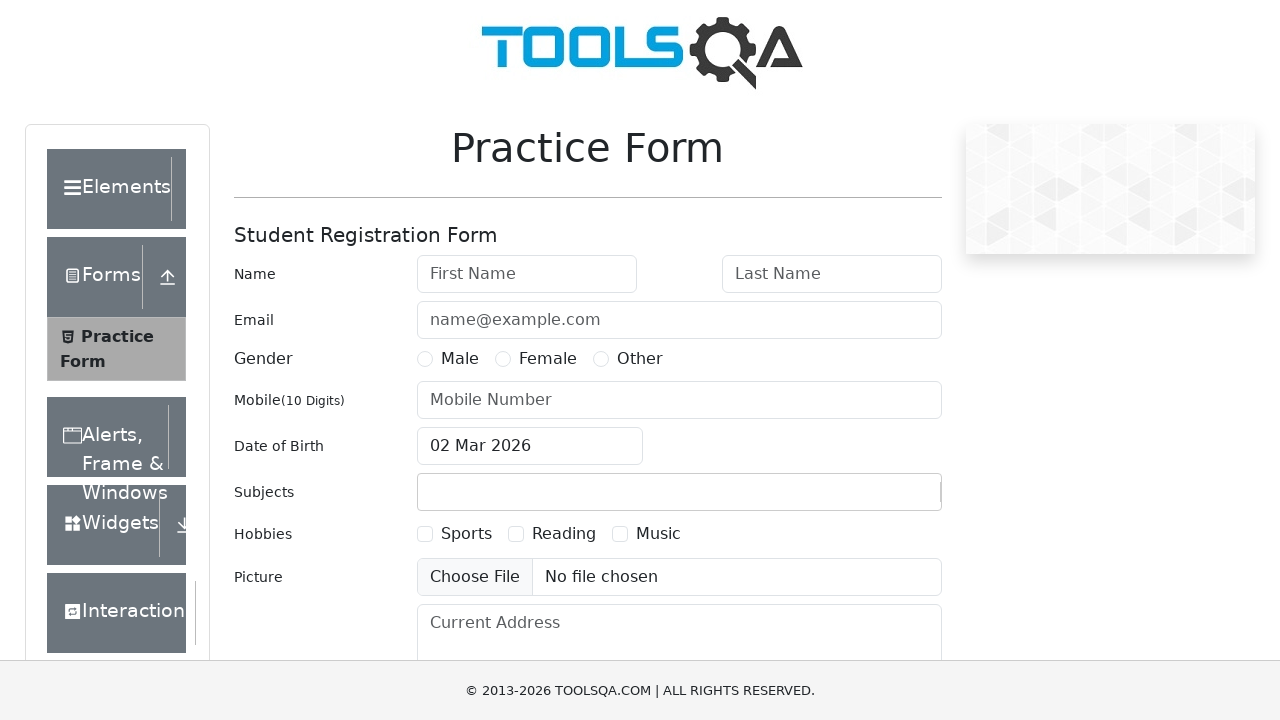

Navigated to automation practice form at https://demoqa.com/automation-practice-form
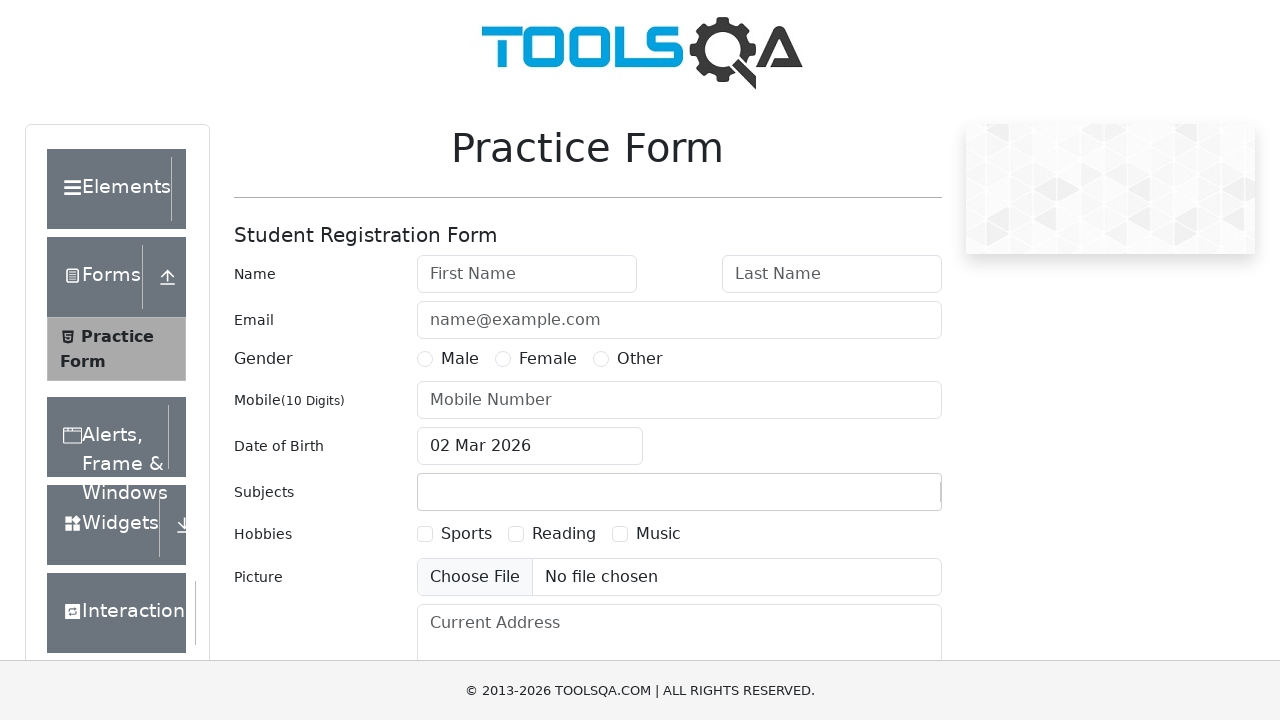

Clicked submit button without filling any mandatory fields at (885, 499) on button#submit
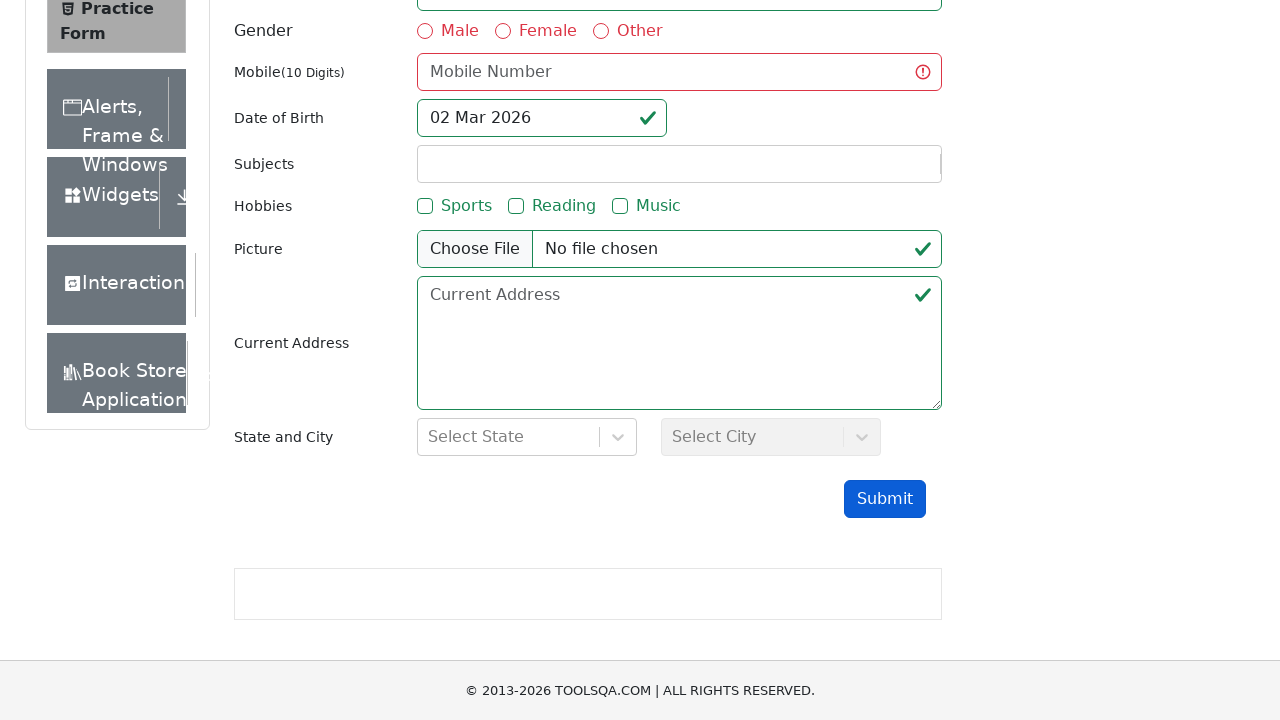

Verified that firstName field shows invalid state - validation error triggered
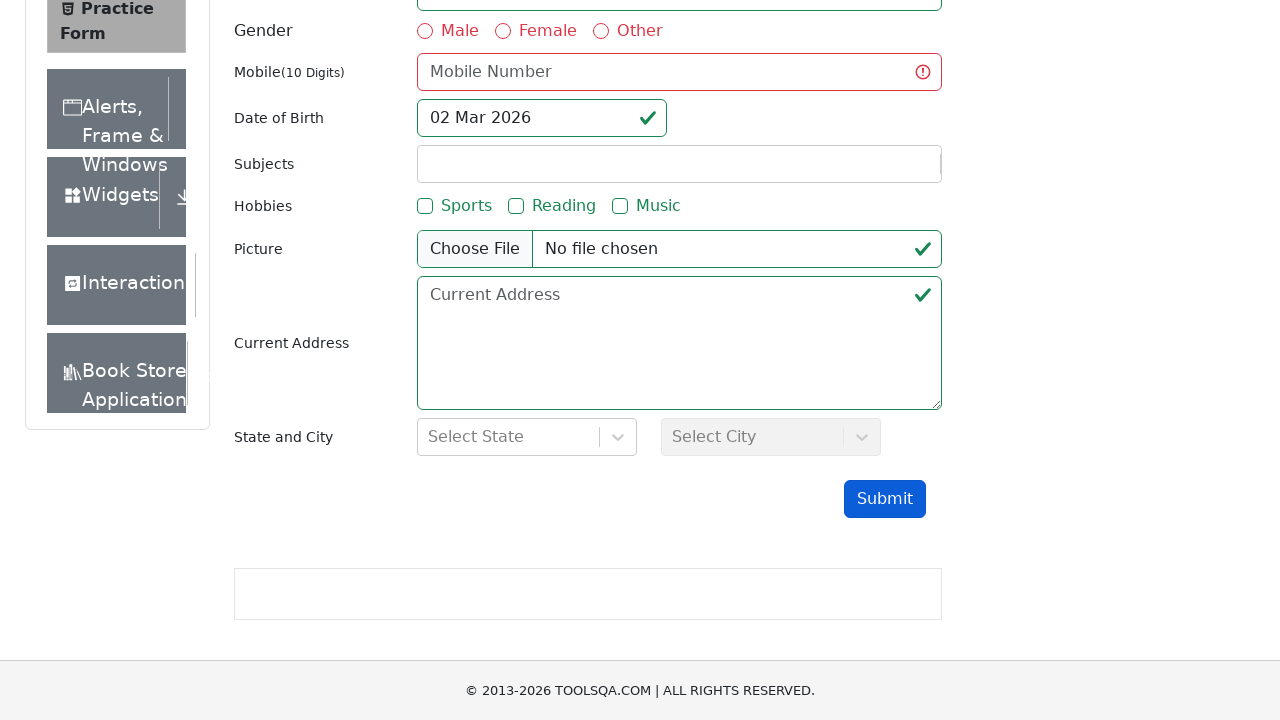

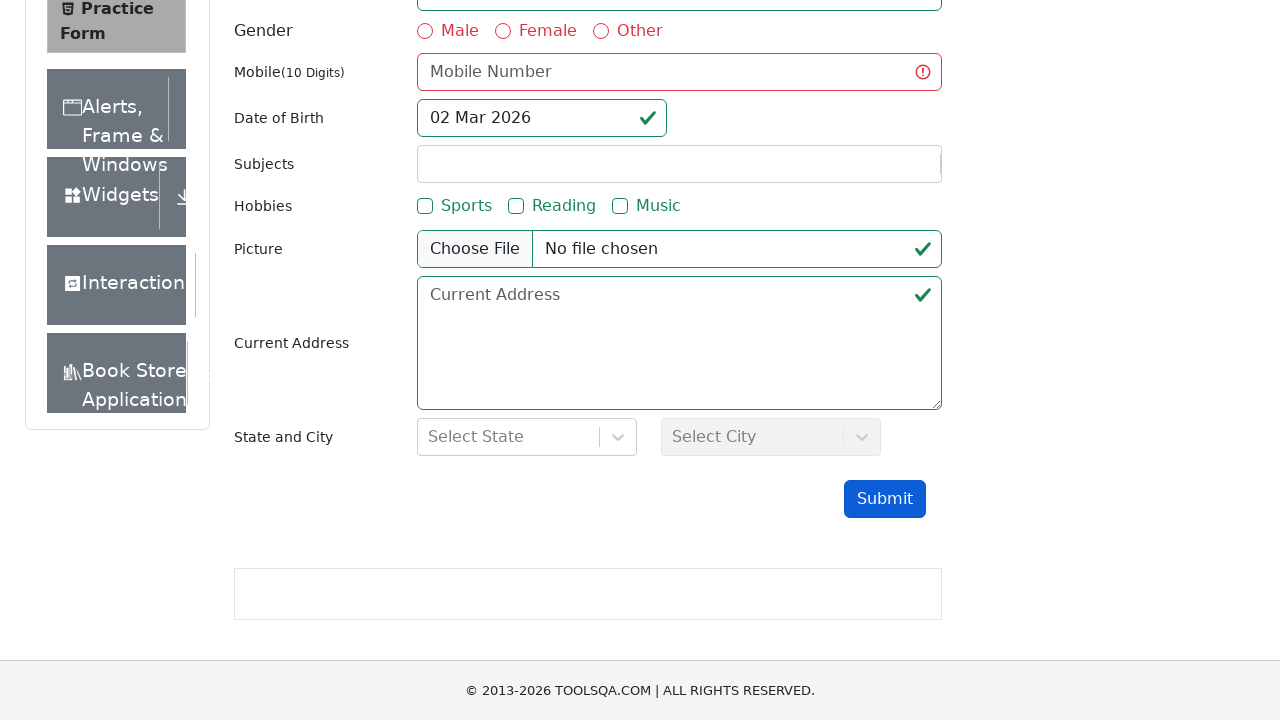